Tests keyboard input functionality by clicking on a name field, entering text, and clicking a button on a form testing page

Starting URL: https://formy-project.herokuapp.com/keypress

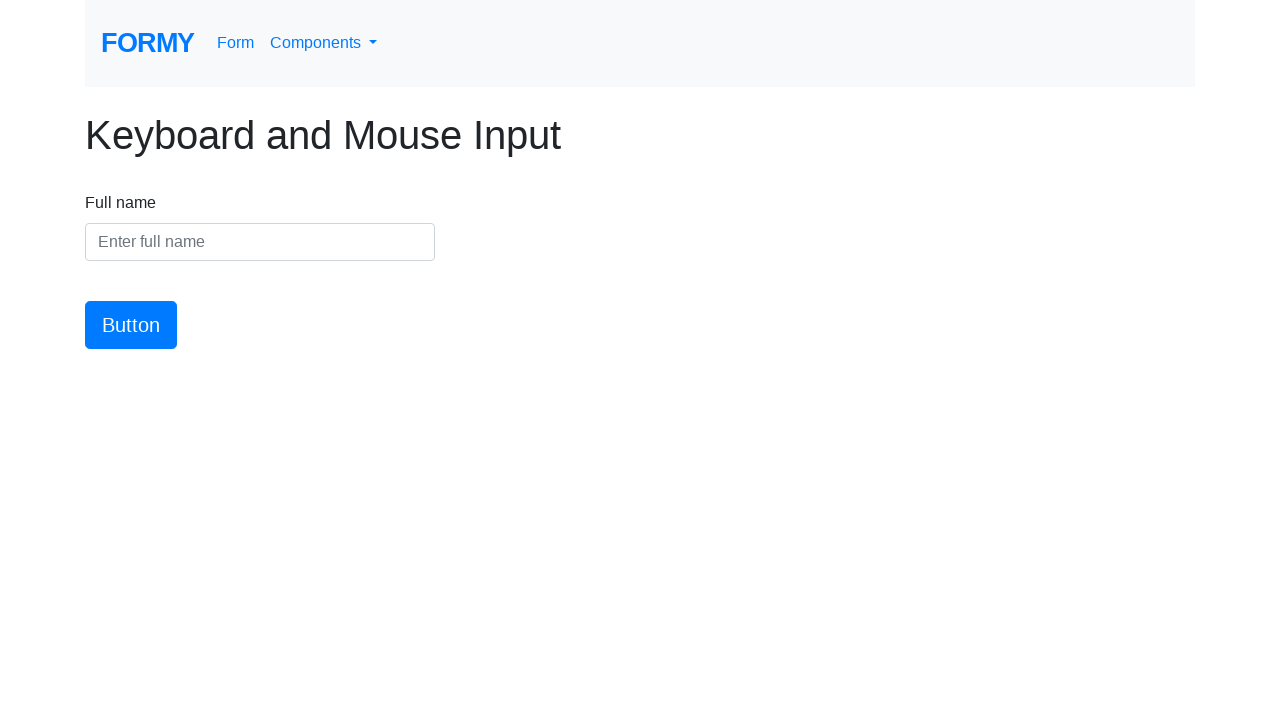

Clicked on the name input field at (260, 242) on #name
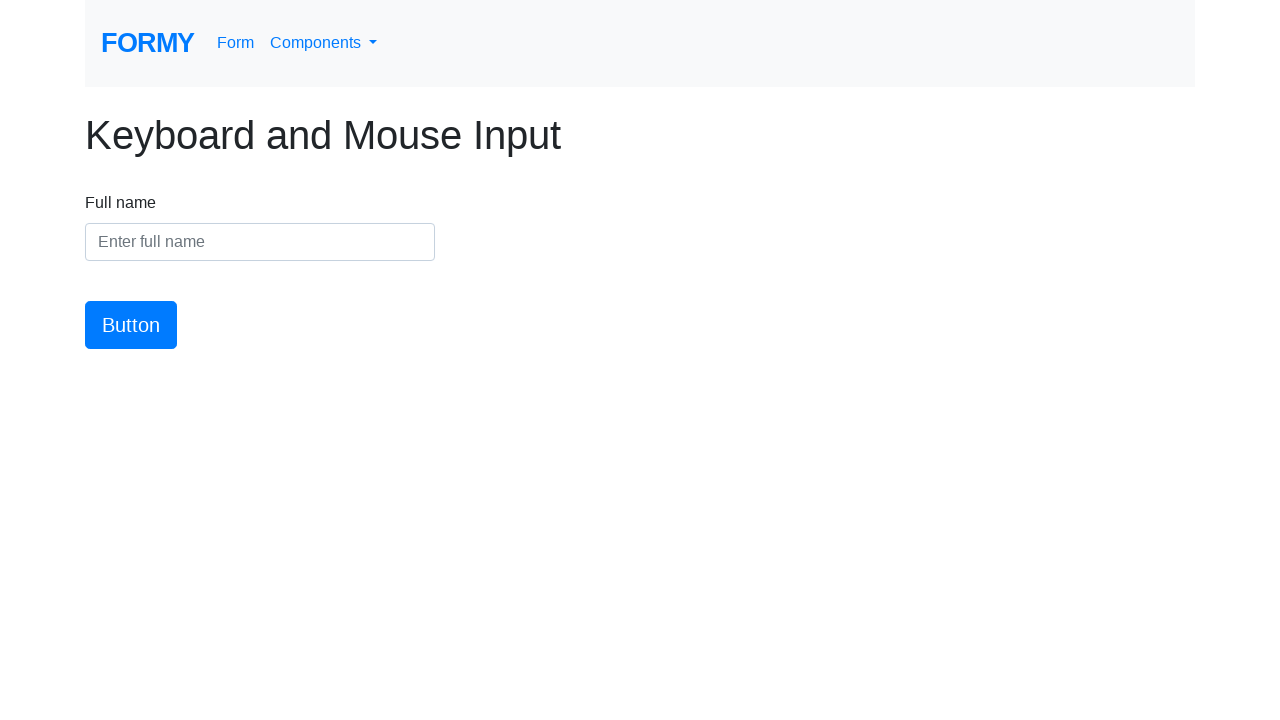

Entered 'Preeti Jain' into the name field on #name
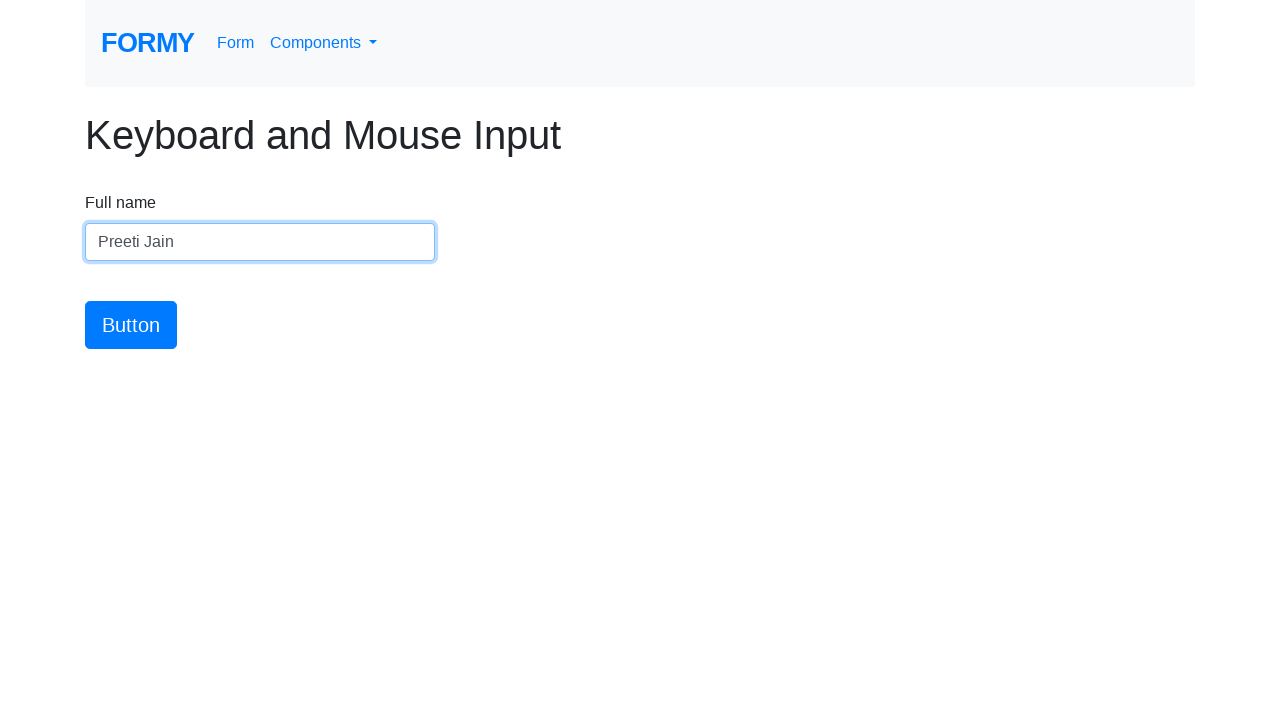

Clicked the submit button at (131, 325) on #button
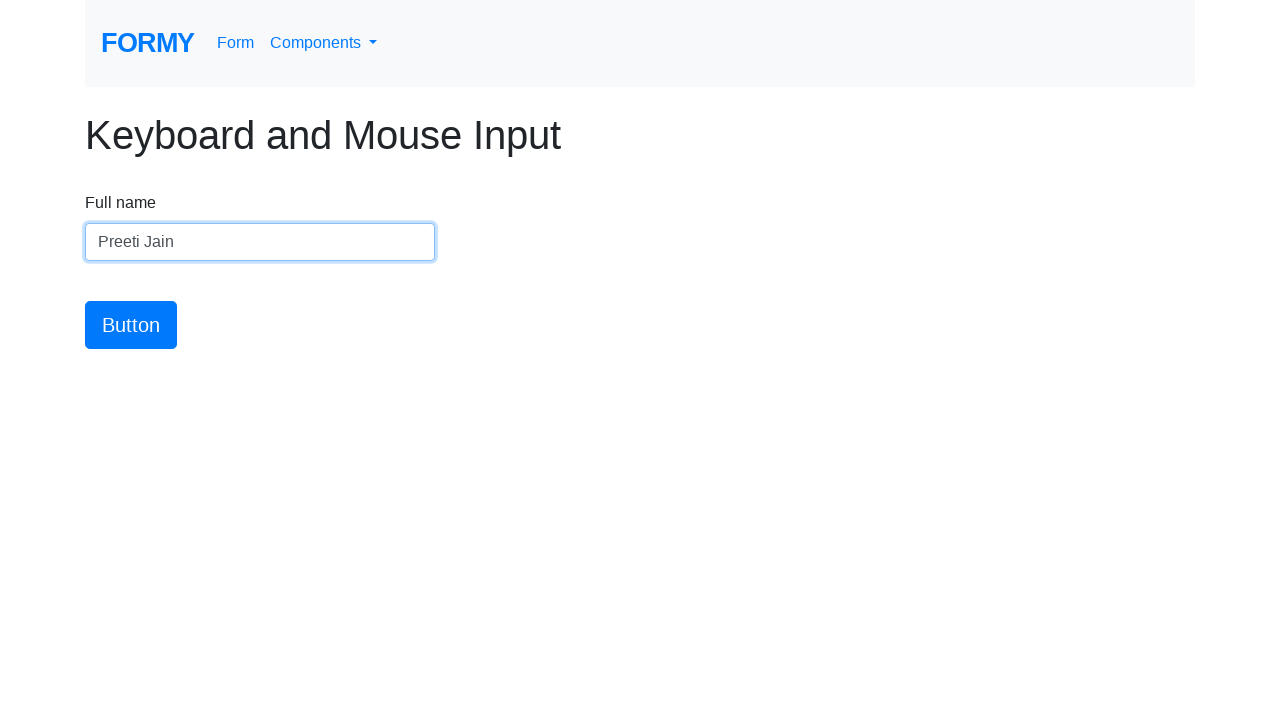

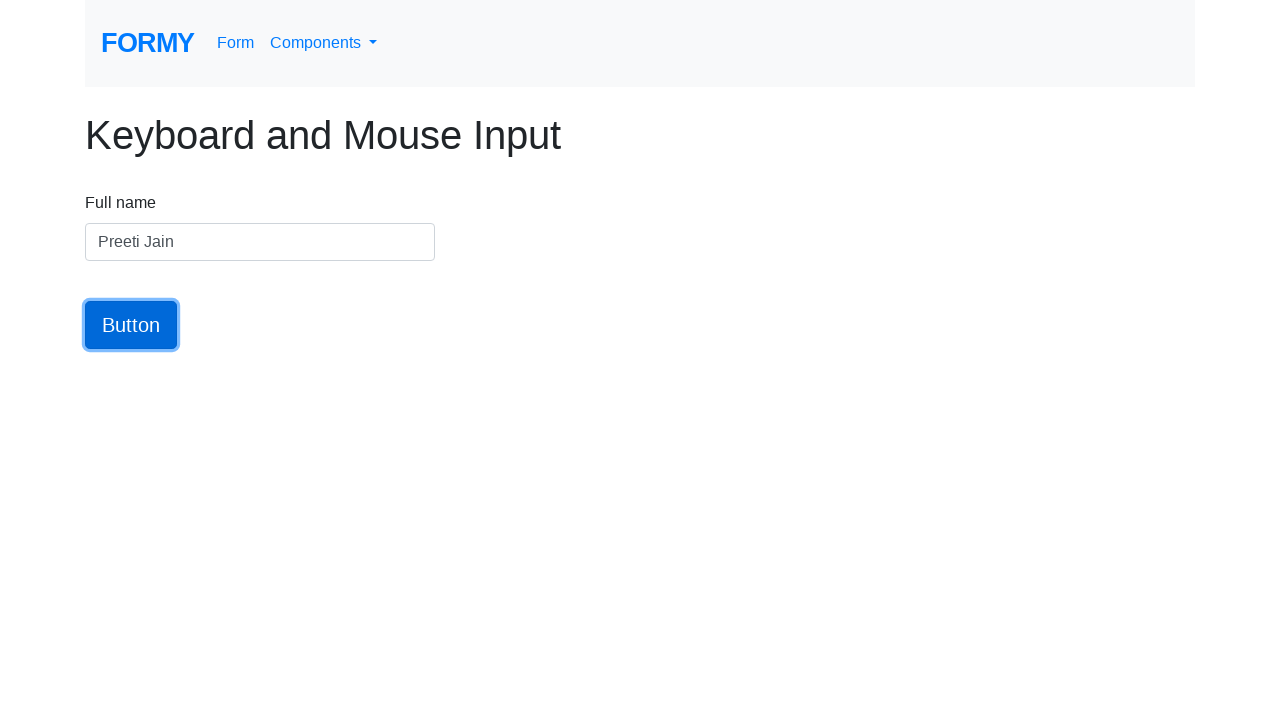